Tests JavaScript alert dialog by clicking alert button and accepting the alert

Starting URL: https://the-internet.herokuapp.com/javascript_alerts

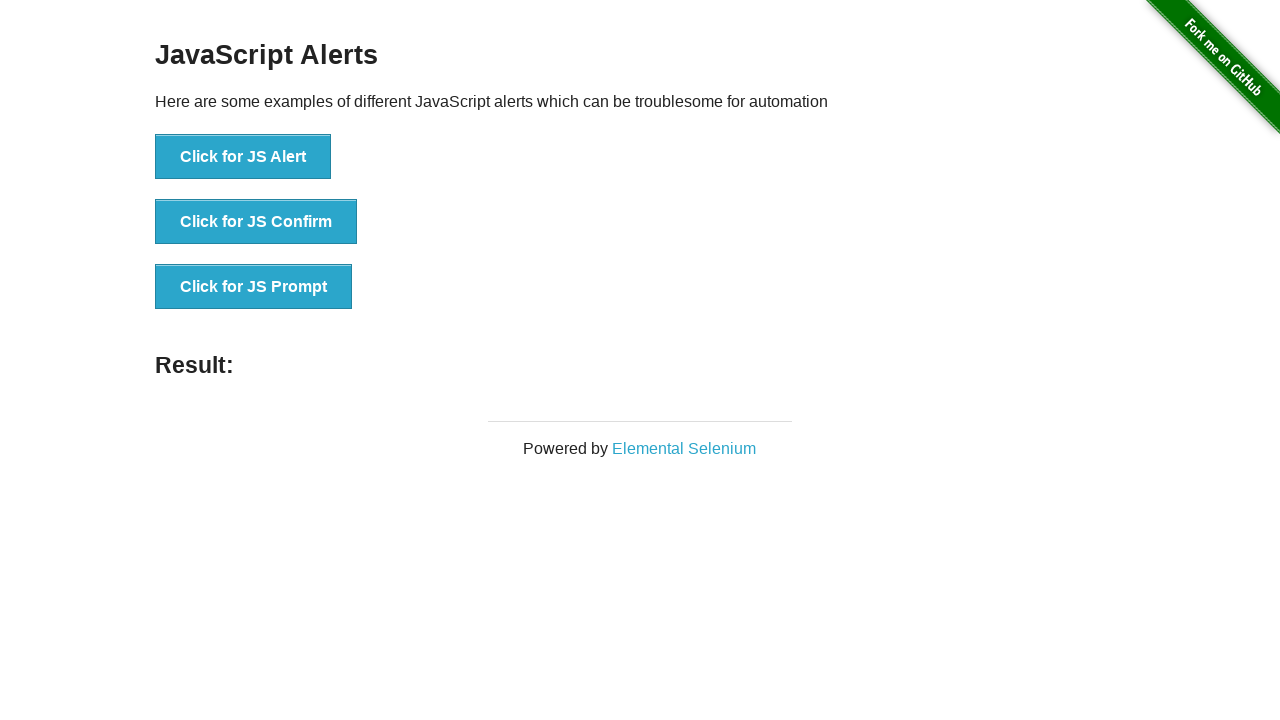

Clicked the JavaScript alert button at (243, 157) on [onclick='jsAlert()']
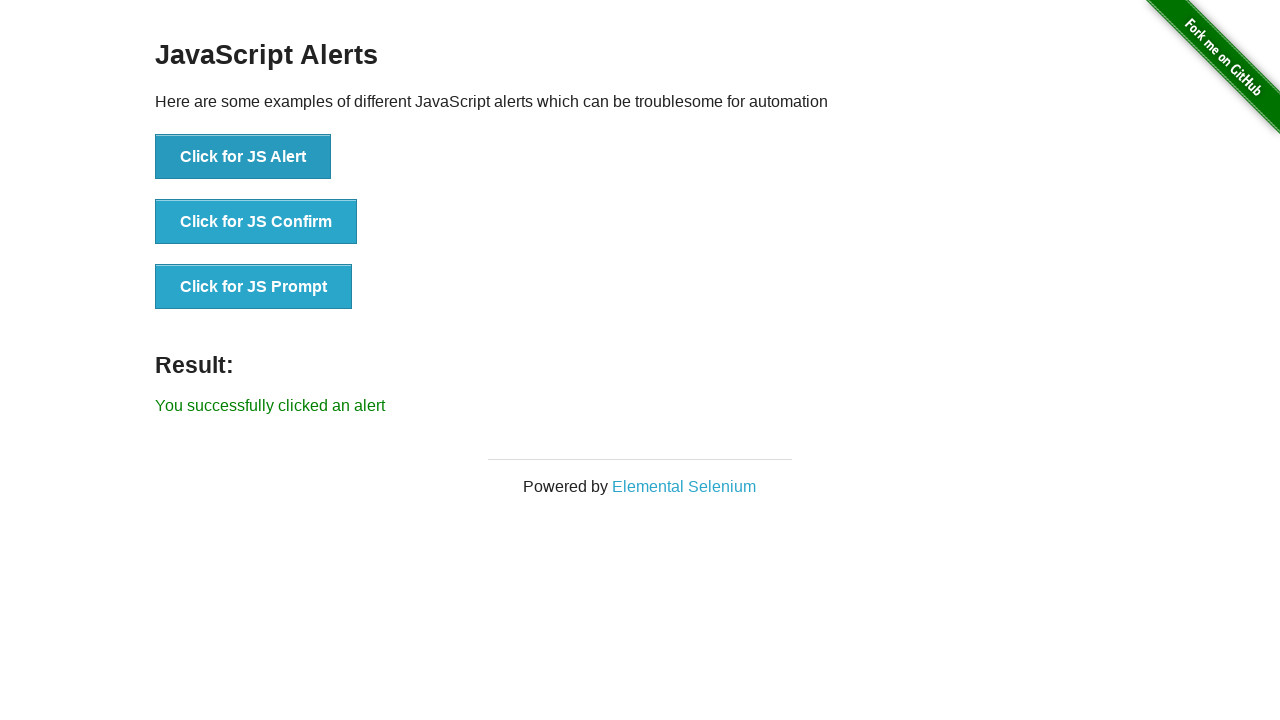

Set up dialog handler to accept the alert
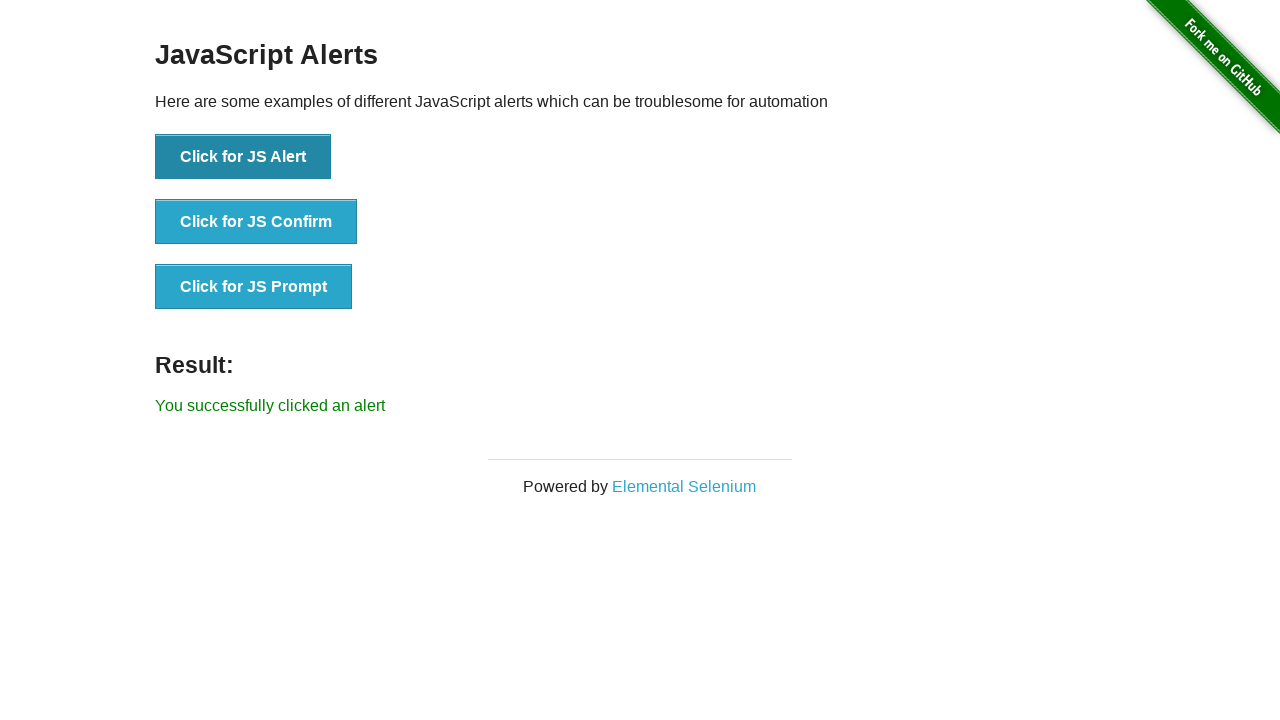

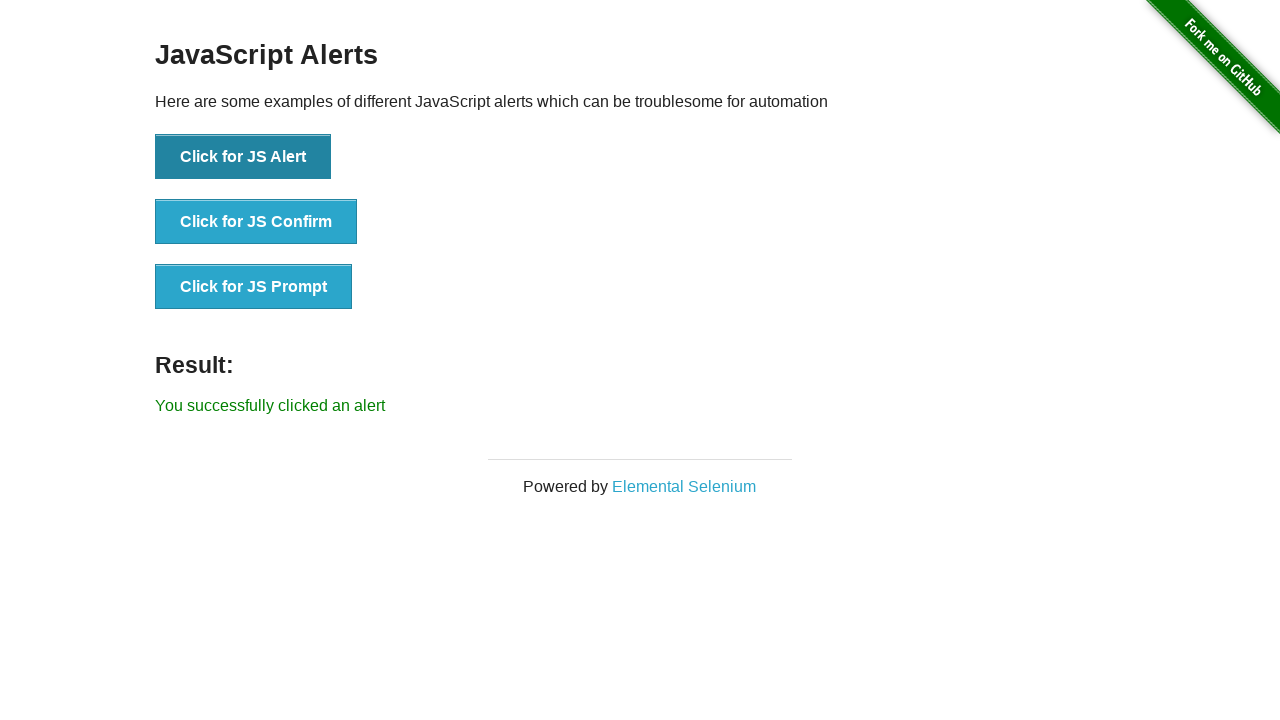